Tests the add/remove elements functionality by clicking an Add Element button, then clicking the resulting Delete button, and adding another element

Starting URL: https://the-internet.herokuapp.com/add_remove_elements/

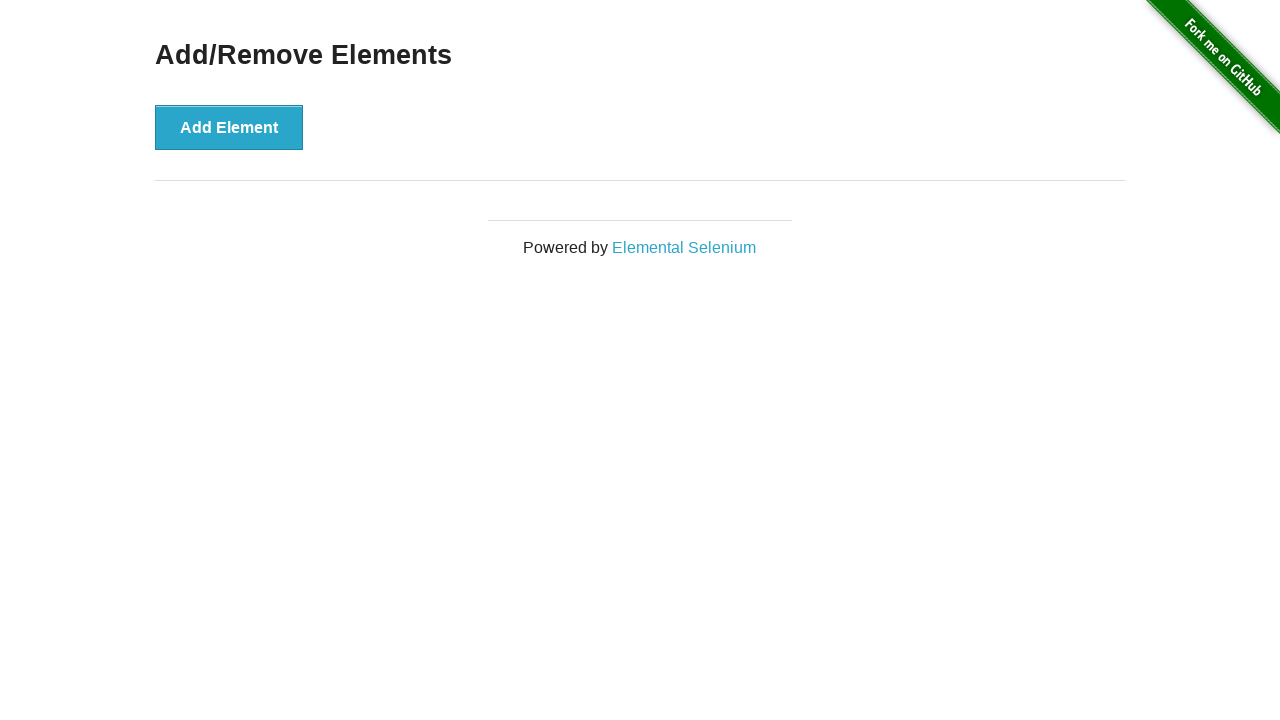

Clicked Add Element button at (229, 127) on xpath=//*[contains(text(),'Add E')]
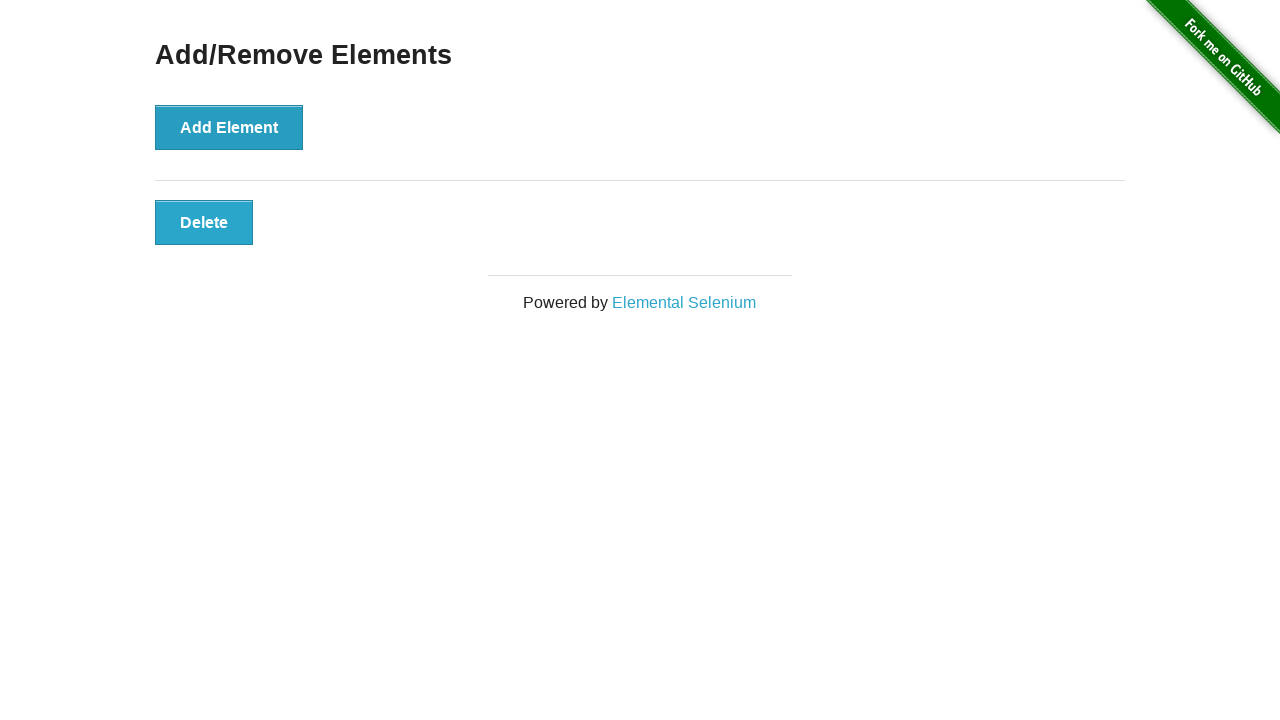

Clicked Delete button that appeared at (204, 222) on xpath=//*[contains(text(),'Delete')]
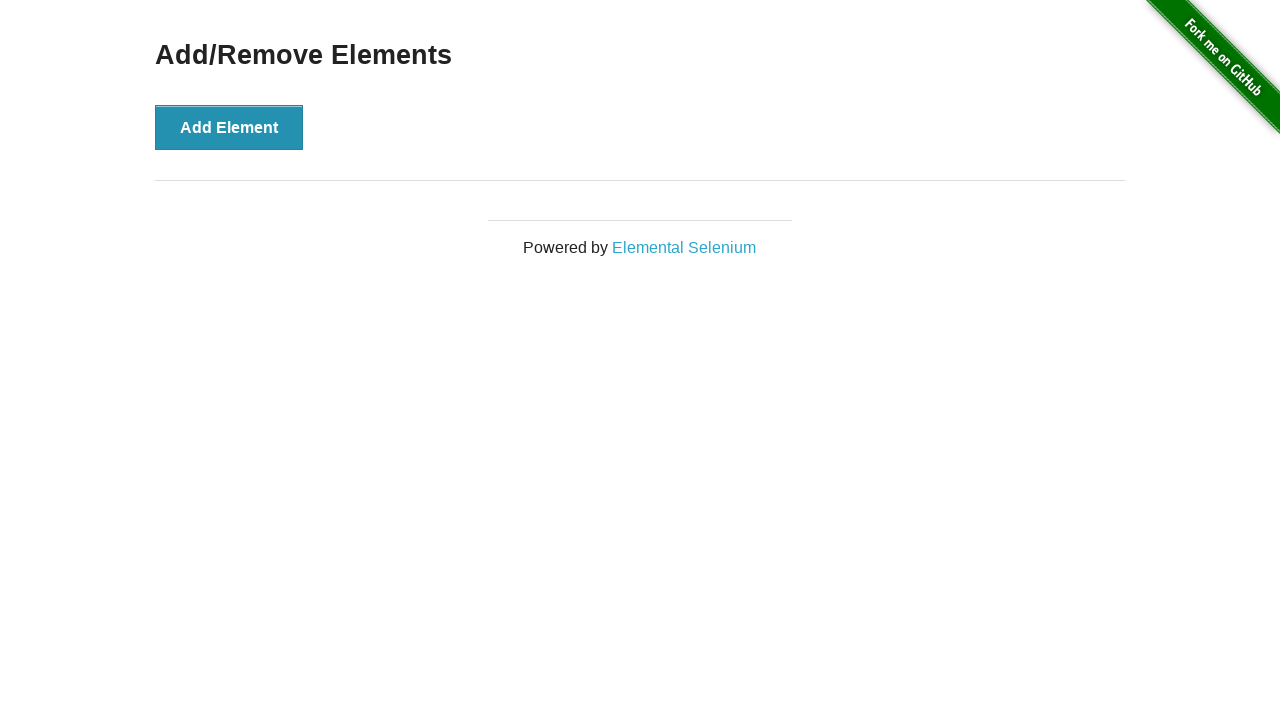

Clicked Add Element button again at (229, 127) on xpath=//*[contains(text(),'Add E')]
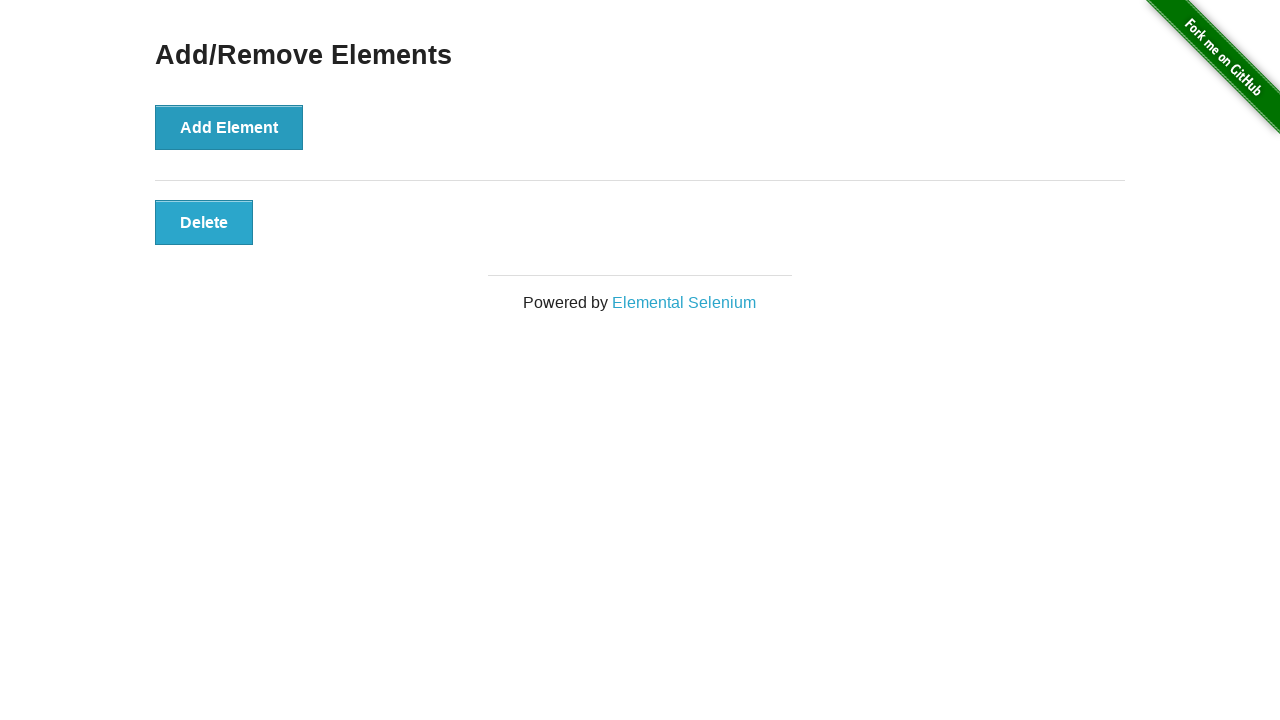

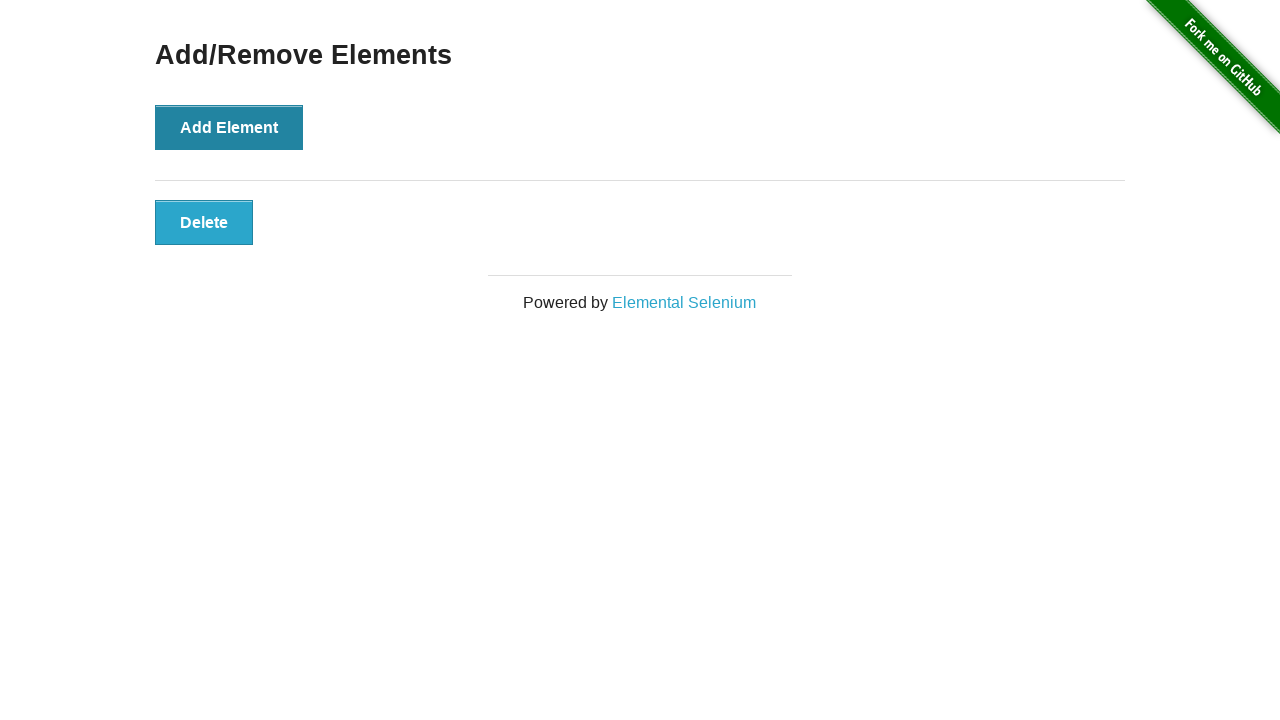